Tests registration form validation with an invalid email format, verifying appropriate error messages are shown.

Starting URL: https://alada.vn/tai-khoan/dang-ky.html

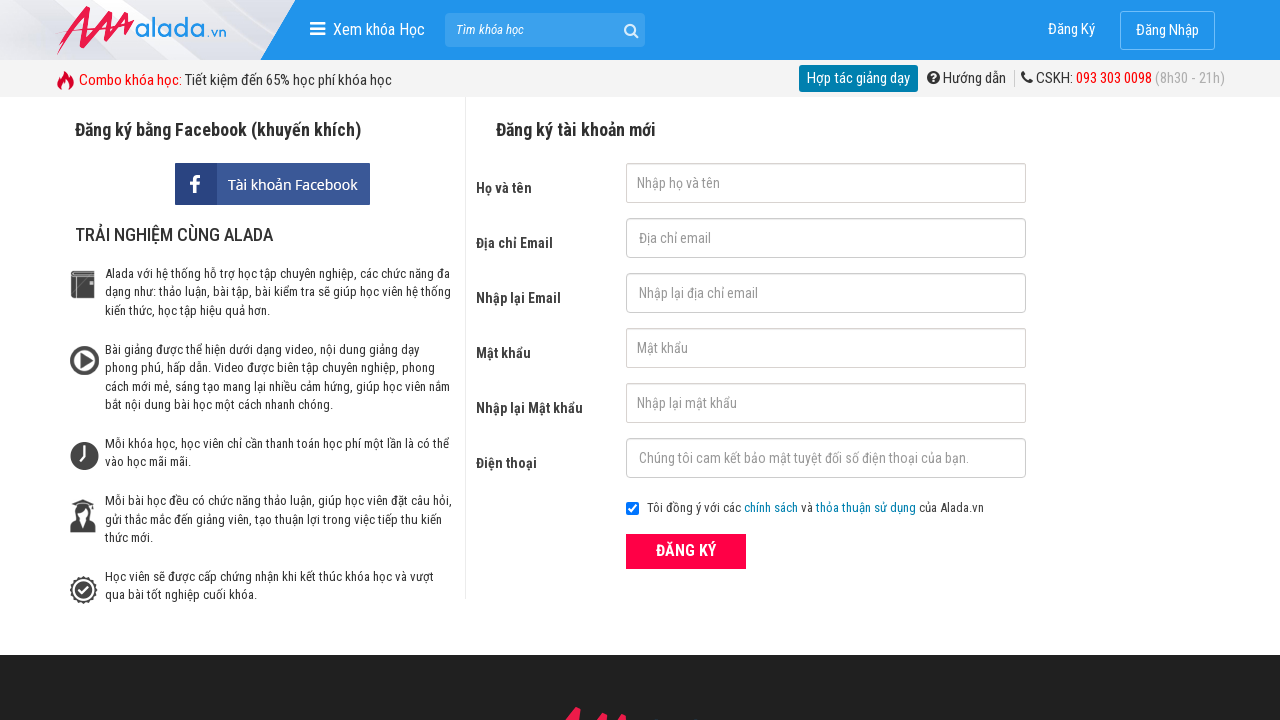

Filled first name field with 'Hong Nhung' on #txtFirstname
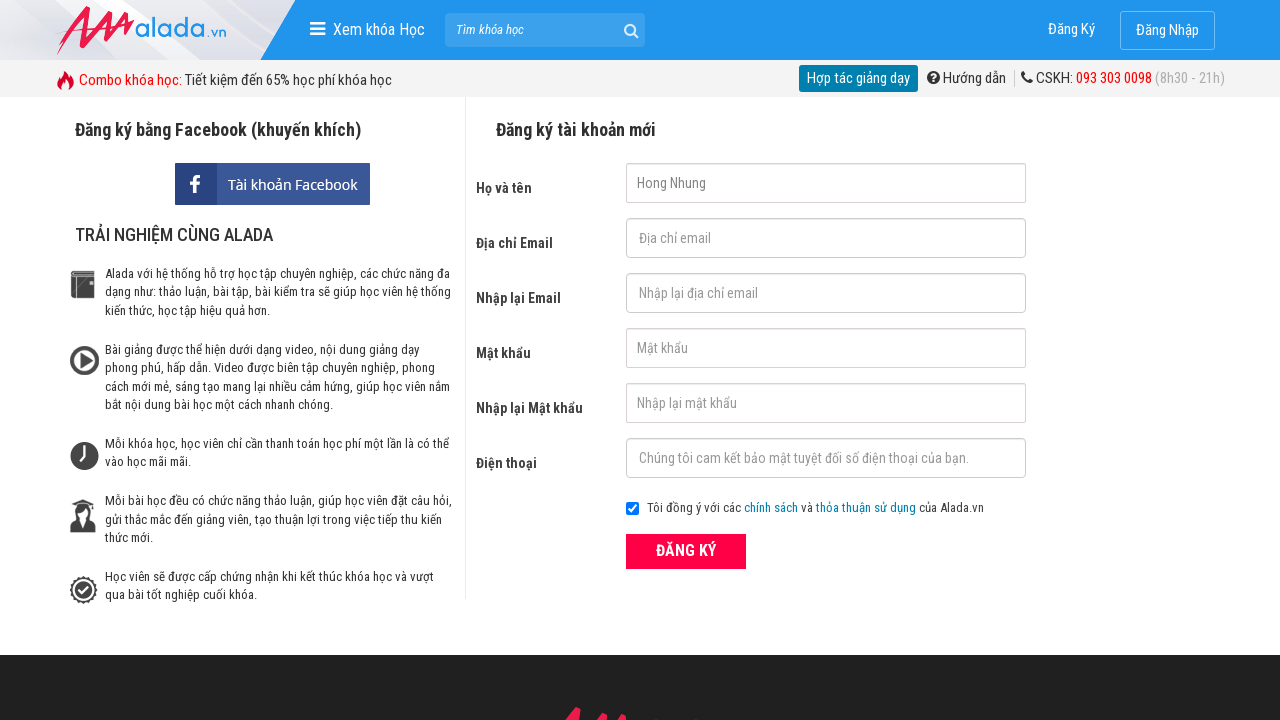

Filled email field with invalid email format '1234@12333.' on #txtEmail
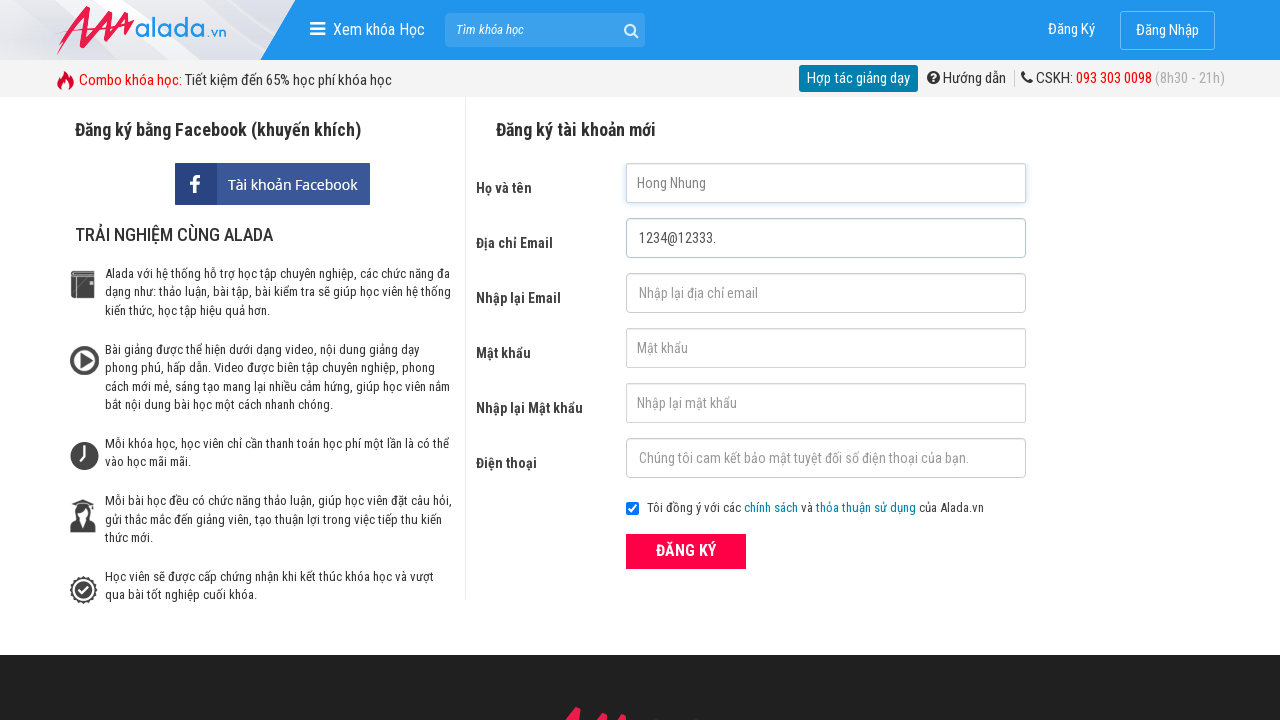

Filled confirm email field with invalid email format '1234@12333.' on #txtCEmail
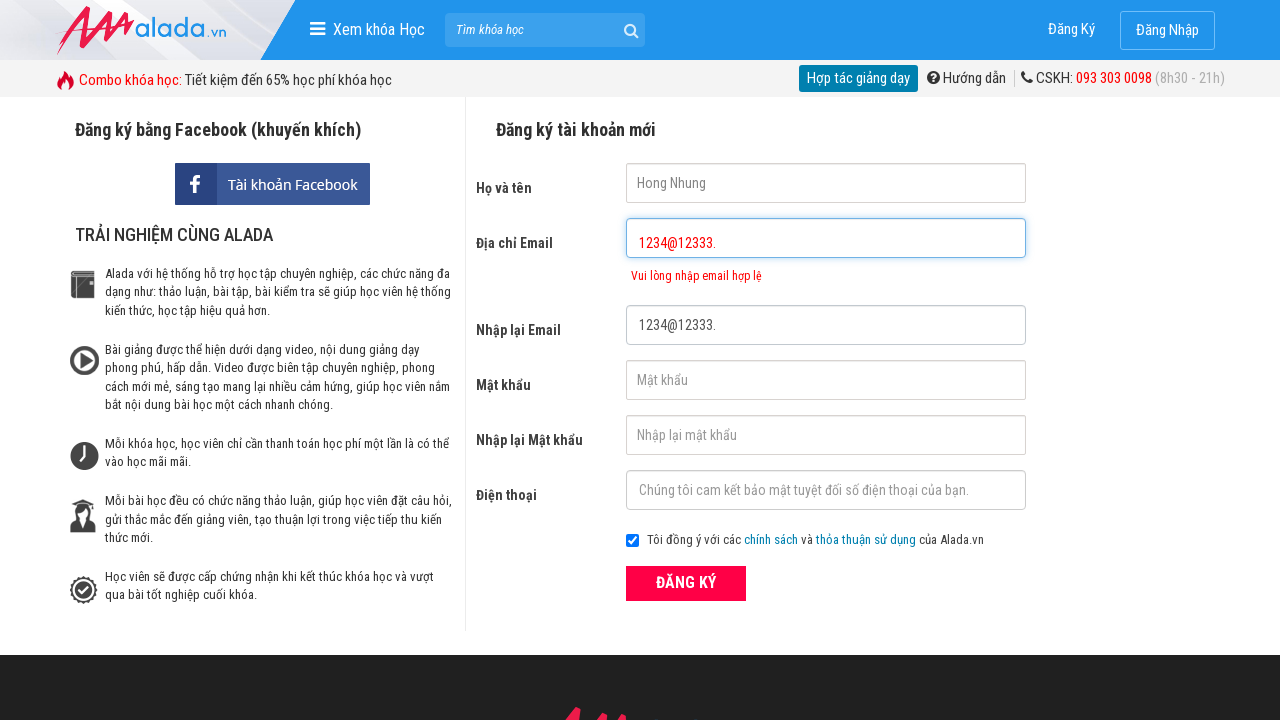

Filled password field with '123456' on #txtPassword
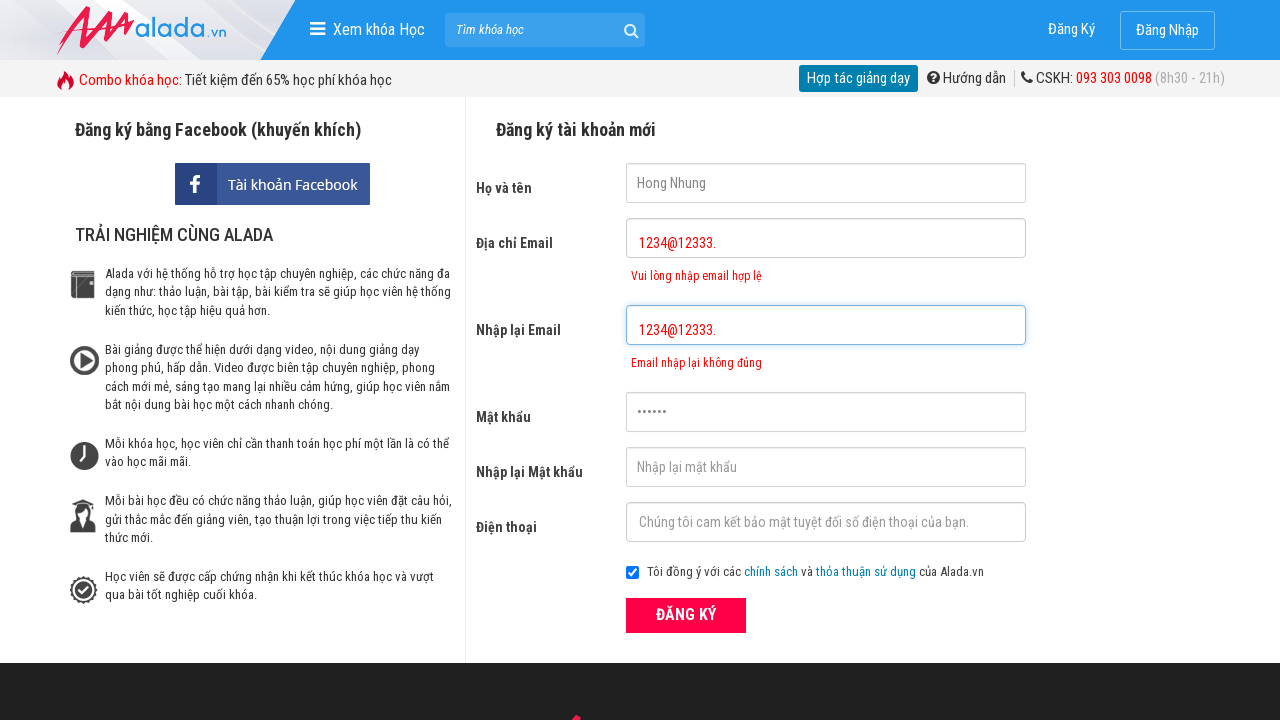

Filled confirm password field with '123456' on #txtCPassword
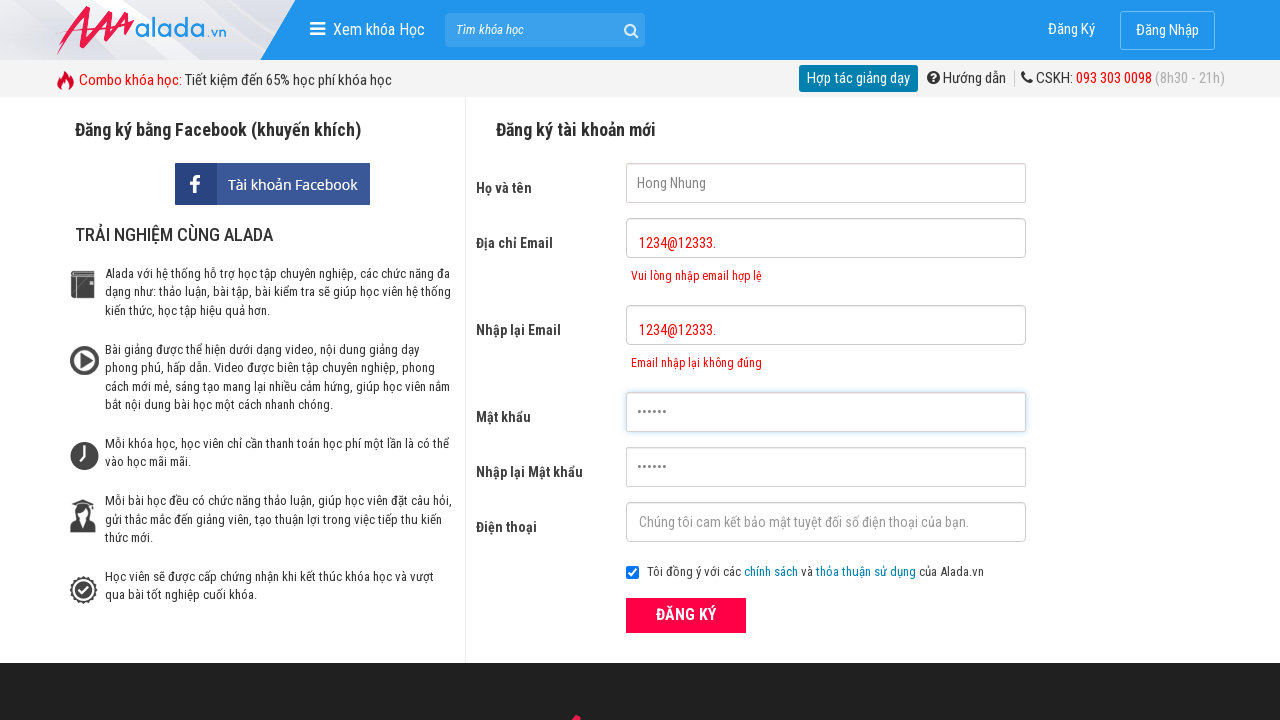

Filled phone field with '0376878990' on #txtPhone
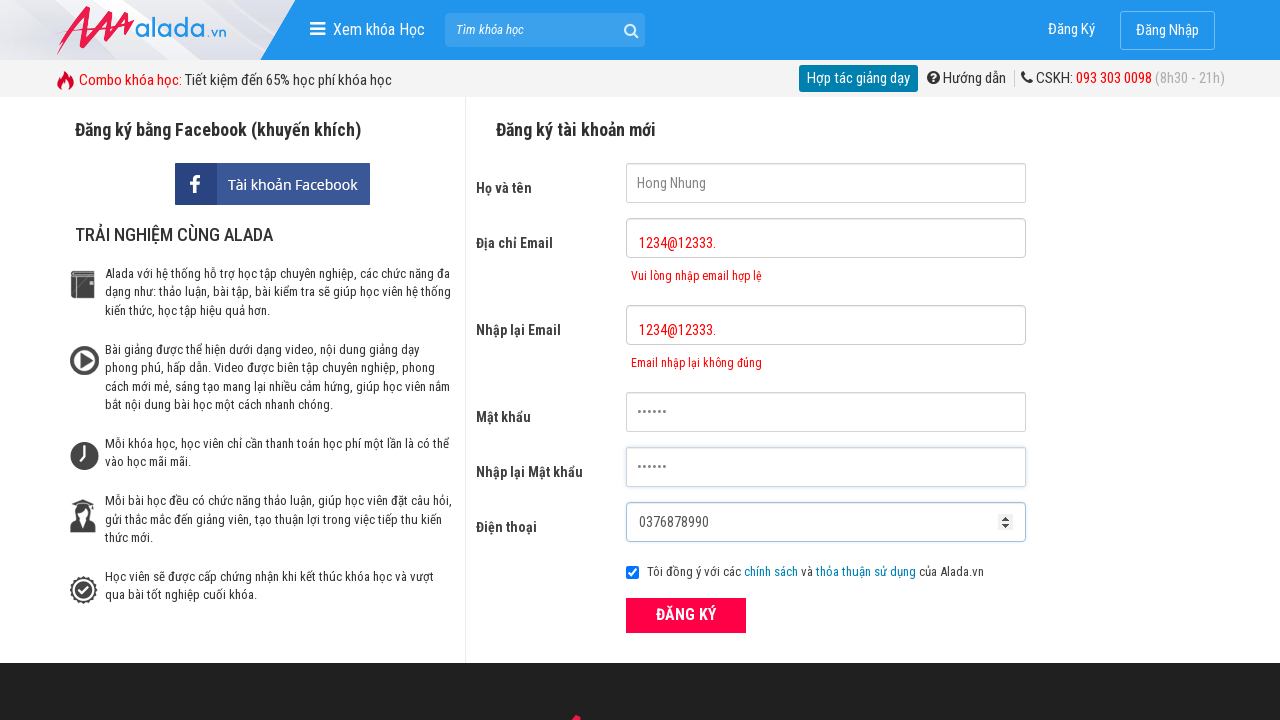

Clicked ĐĂNG KÝ (Register) button to submit registration form at (686, 615) on xpath=//form[@id='frmLogin']//button[text()='ĐĂNG KÝ']
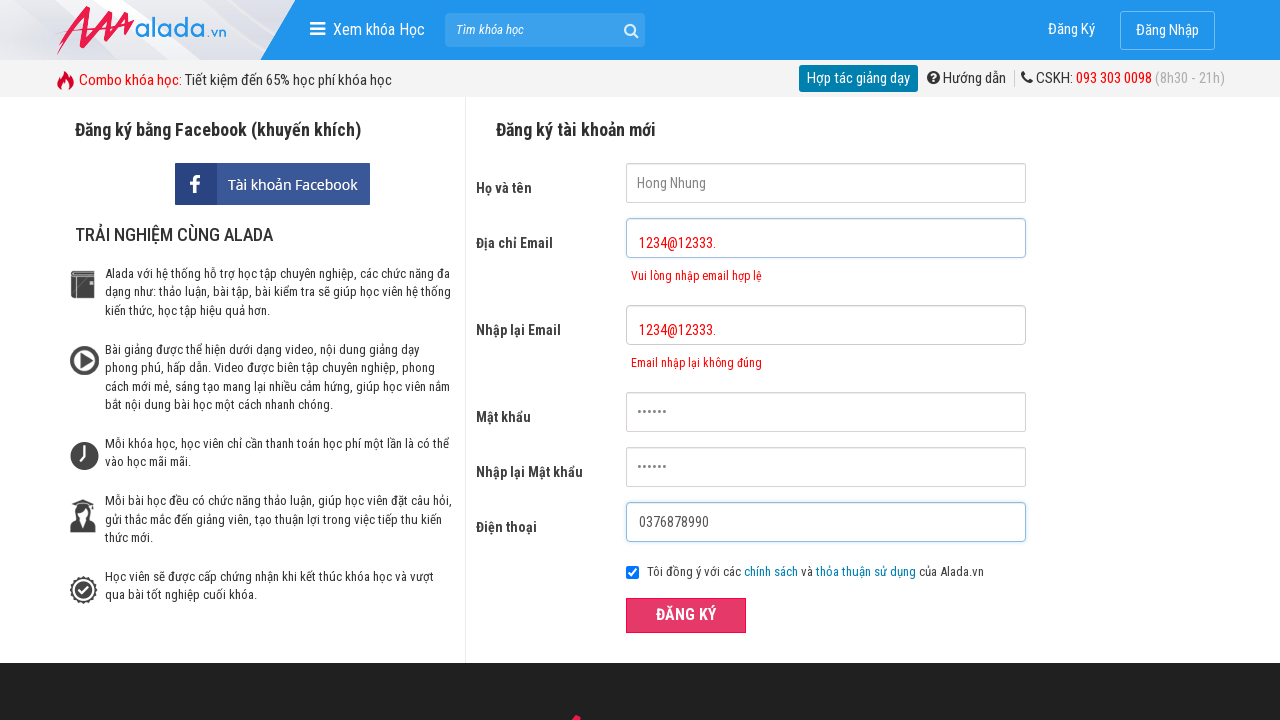

Email error message appeared for invalid email format
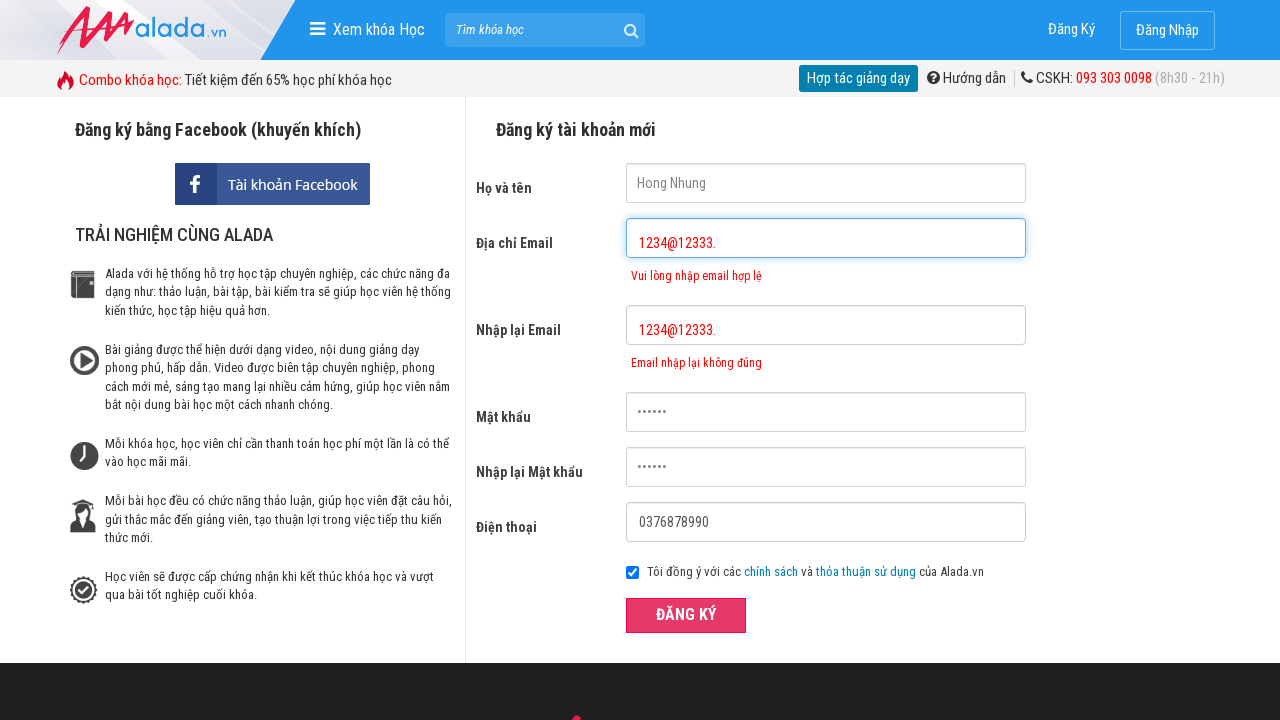

Confirm email error message appeared for invalid email format
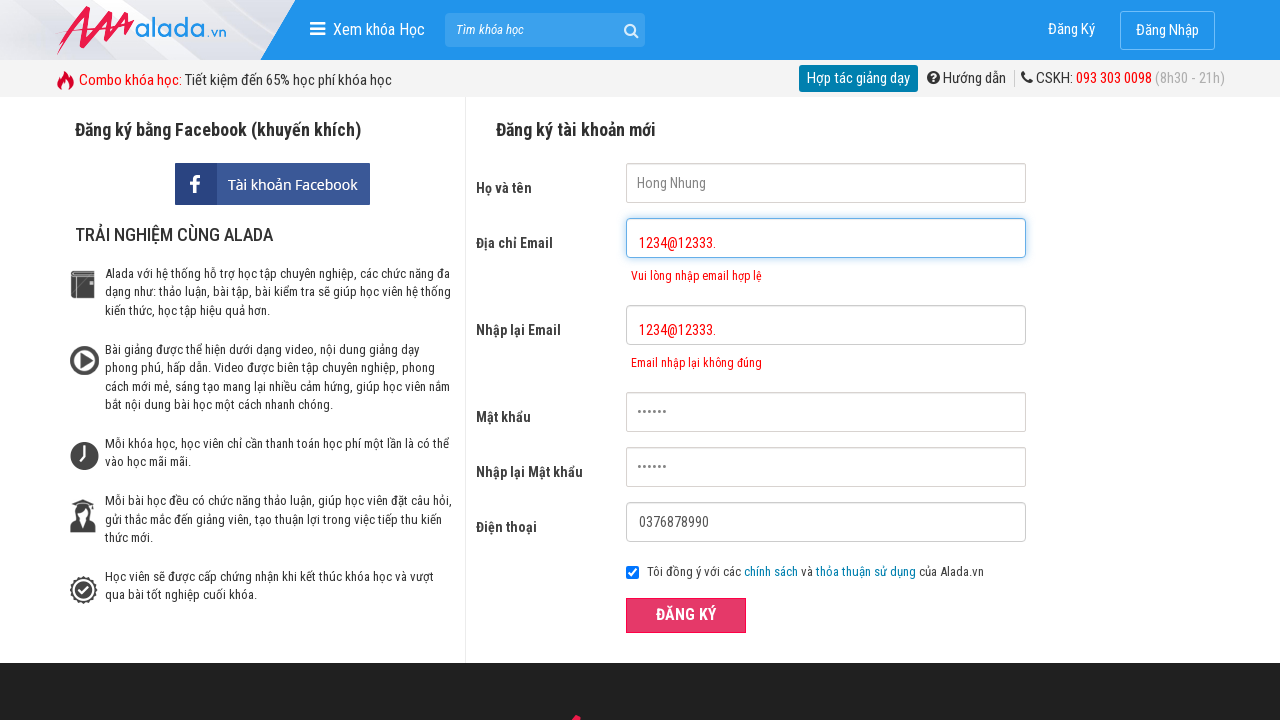

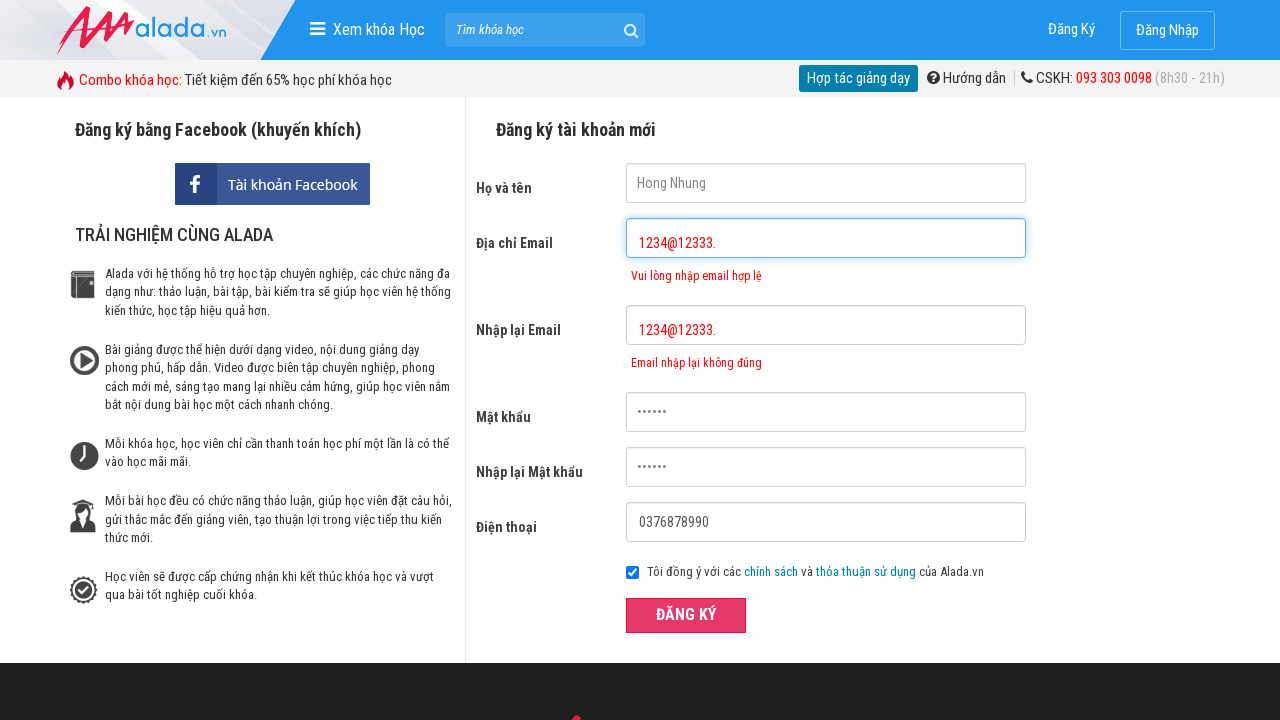